Tests checkbox functionality by verifying initial checkbox states, clicking on the first checkbox, and verifying it becomes checked

Starting URL: https://the-internet.herokuapp.com/checkboxes

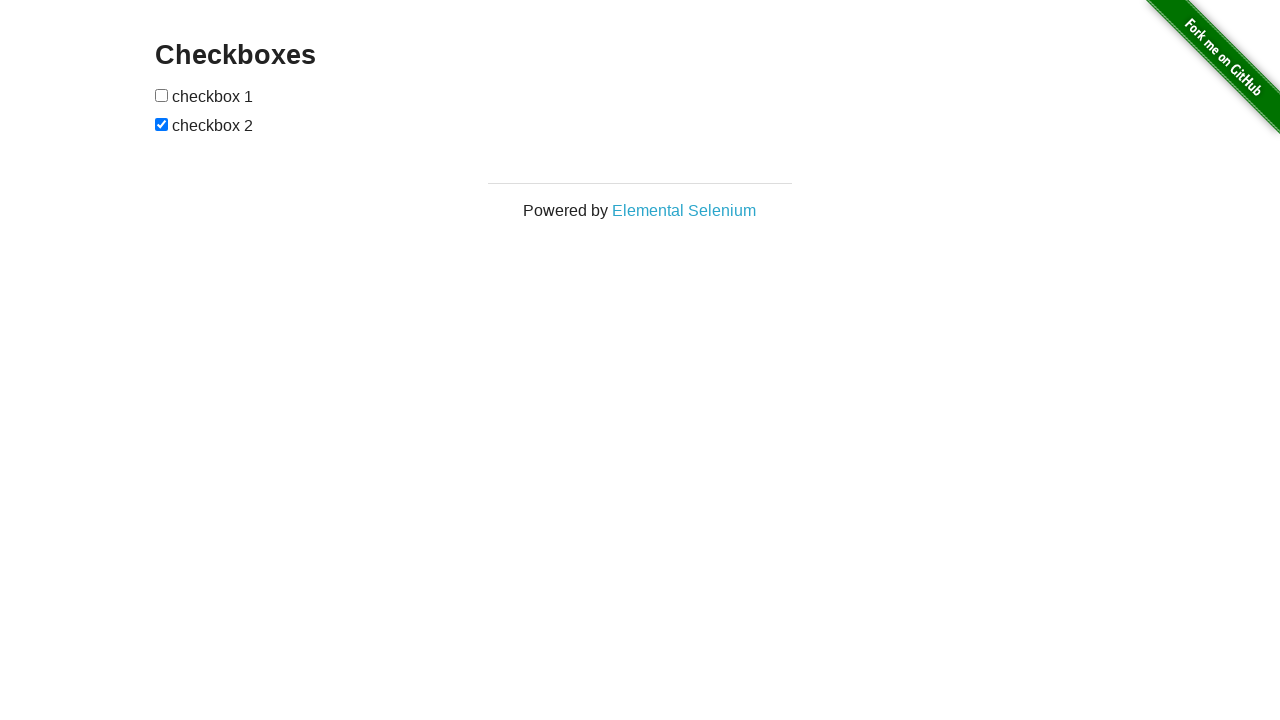

Waited for checkboxes to load on the page
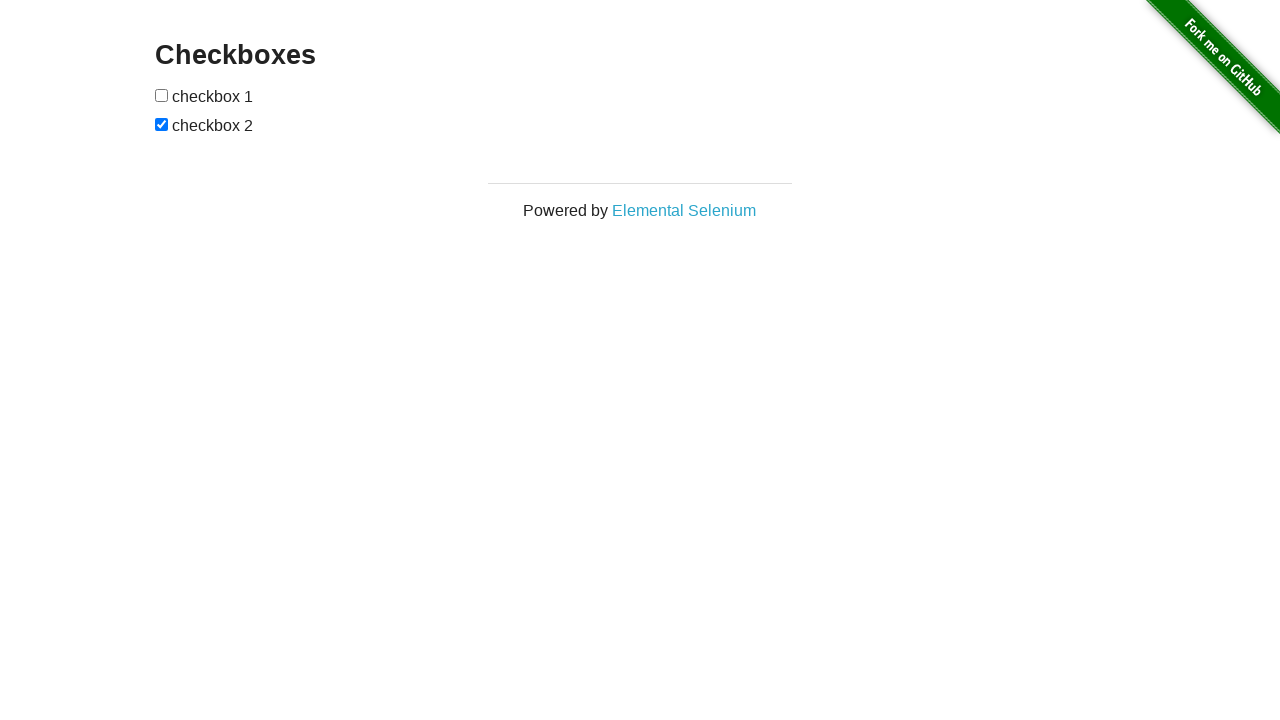

Located all checkbox elements on the page
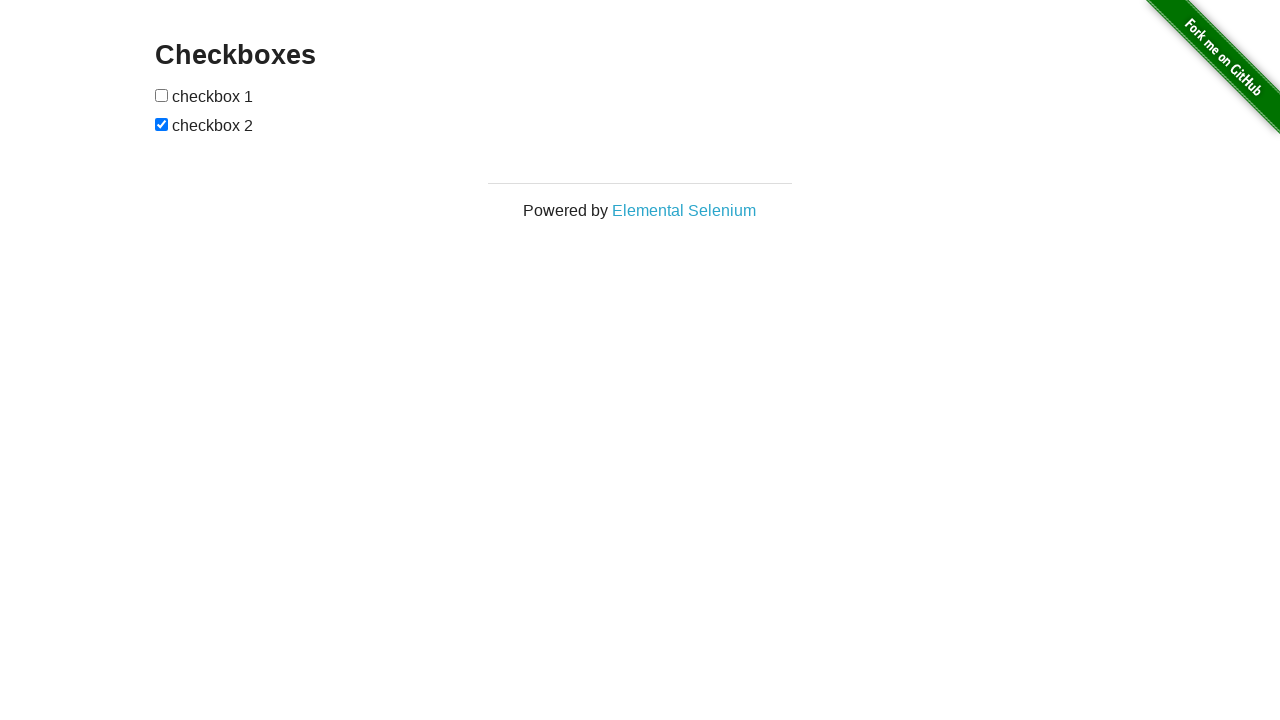

Verified first checkbox is initially unchecked
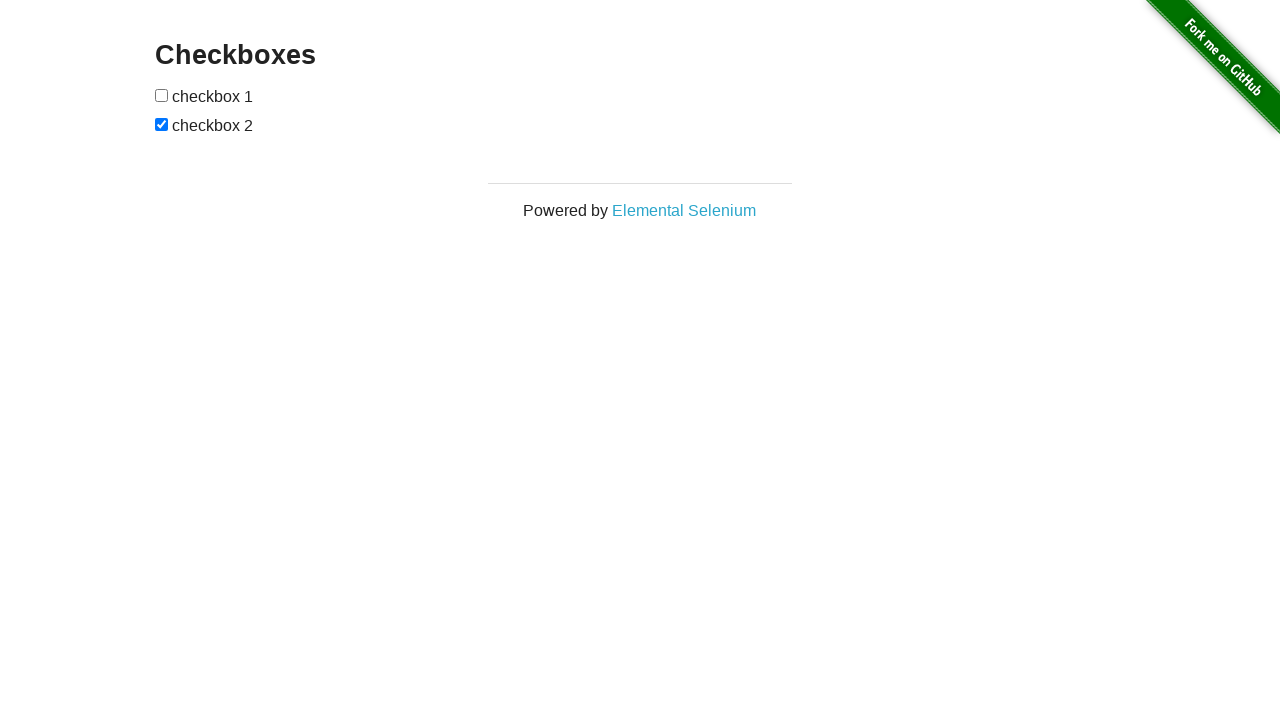

Verified second checkbox is initially checked
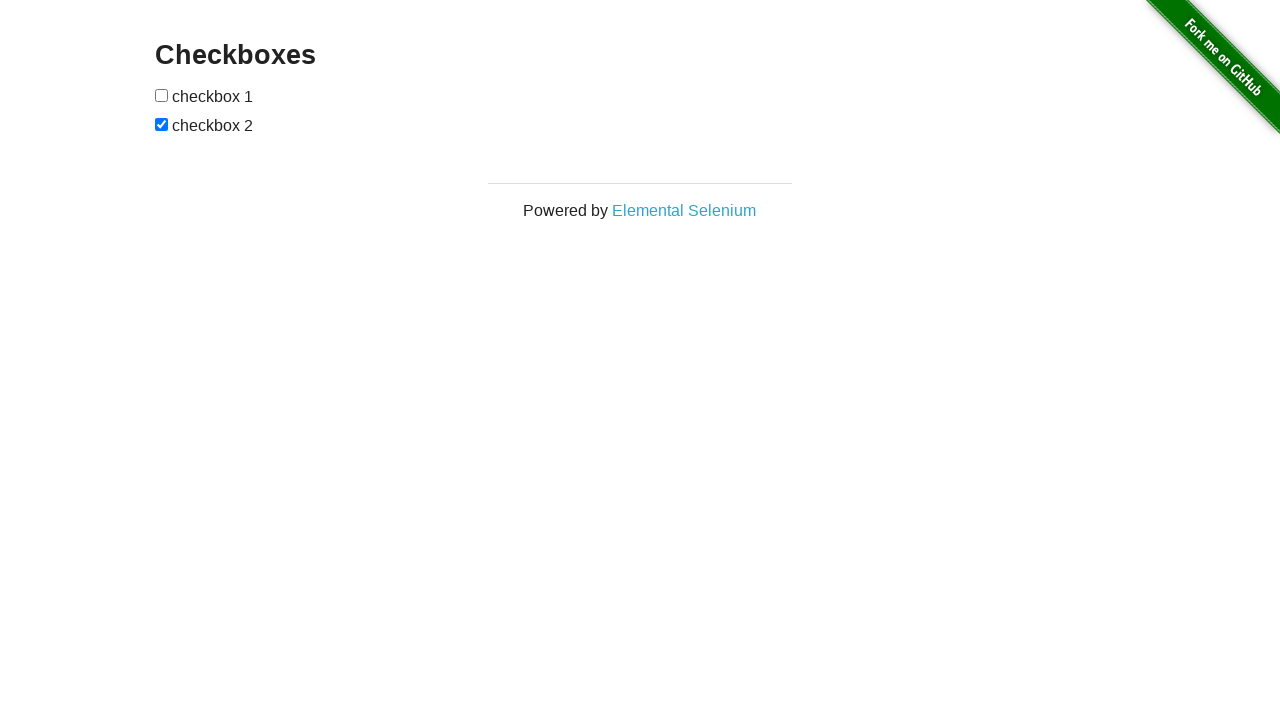

Clicked on the first checkbox to toggle it at (162, 95) on input[type='checkbox'] >> nth=0
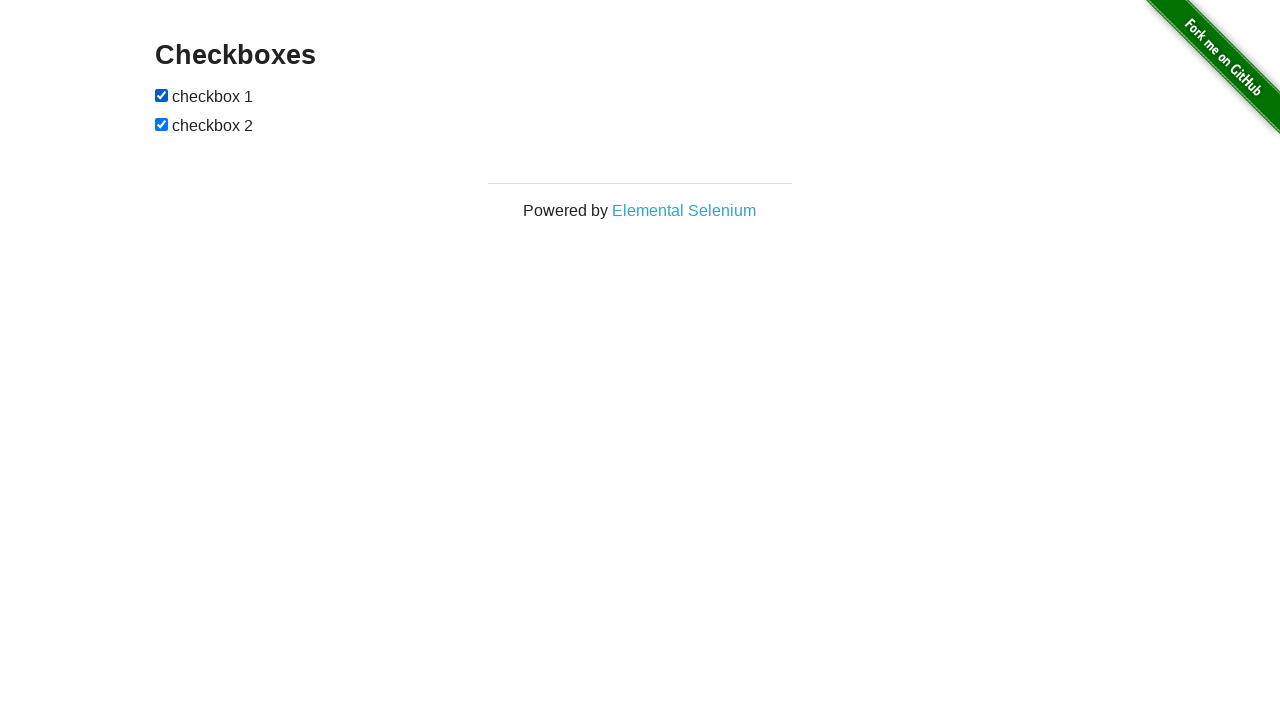

Verified first checkbox is now checked after clicking
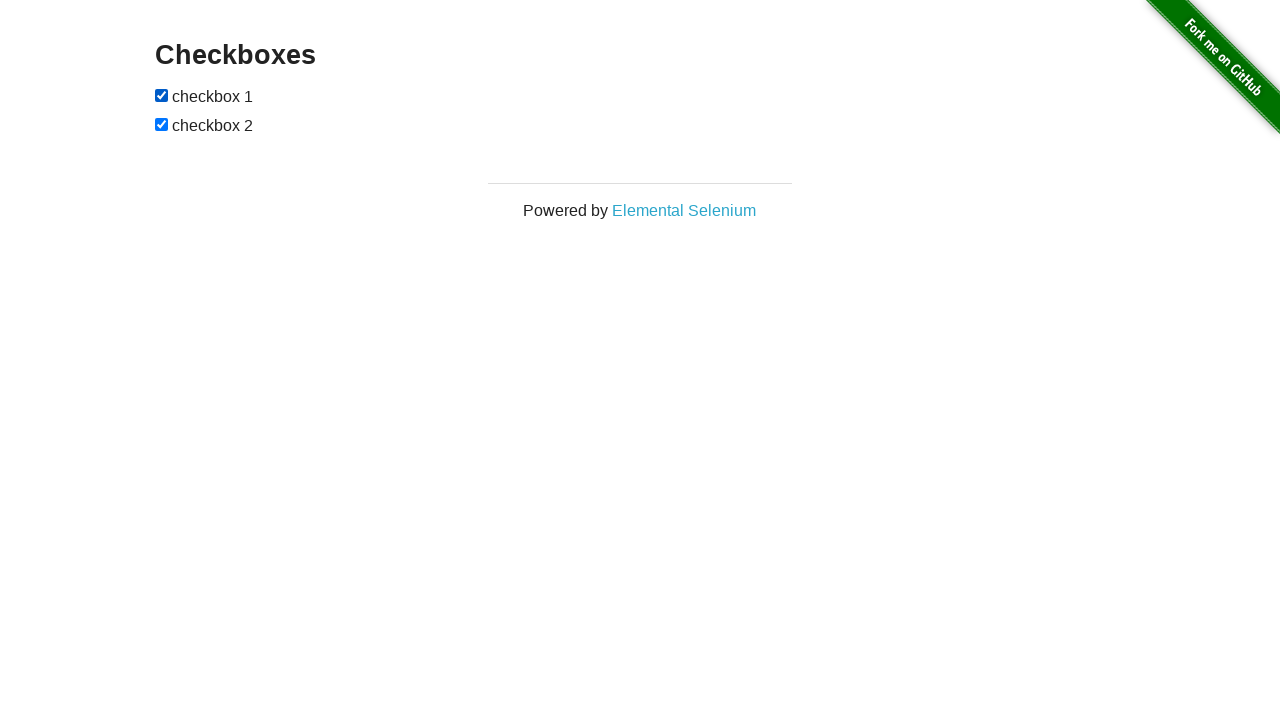

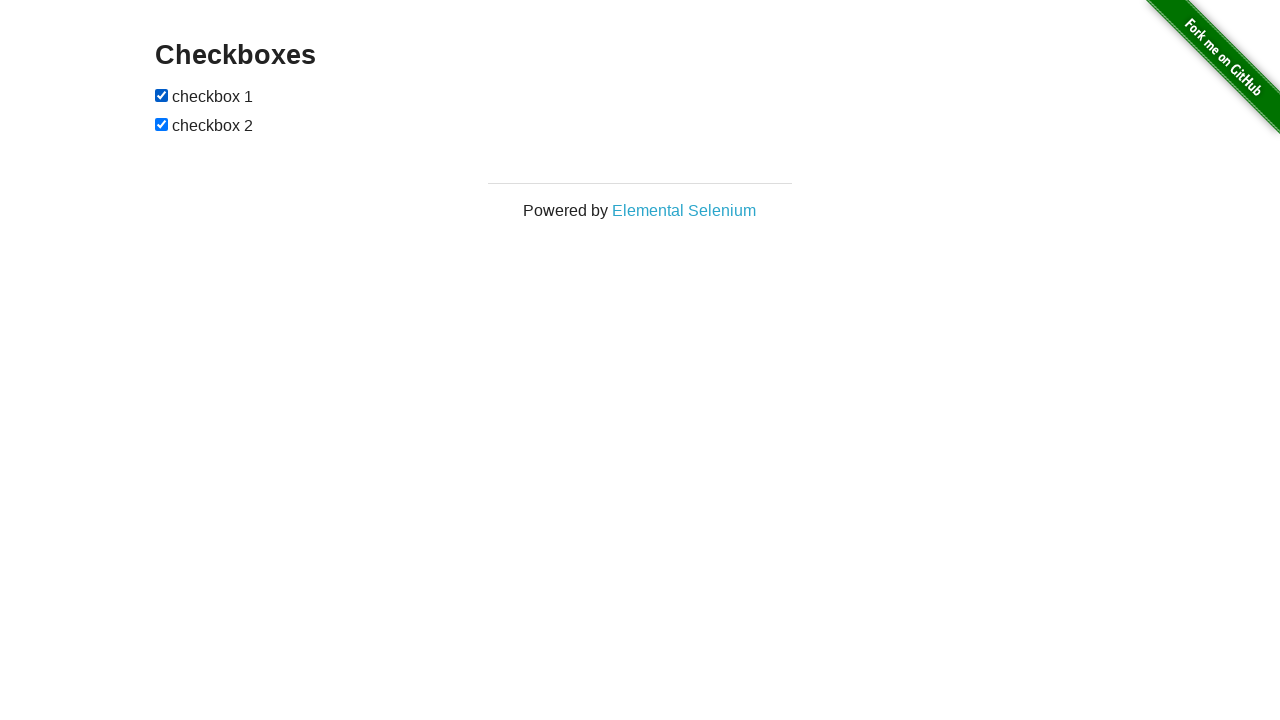